Tests footer links by opening each link in the first column of the footer in a new tab and switching between tabs to get their titles

Starting URL: https://www.rahulshettyacademy.com/AutomationPractice/

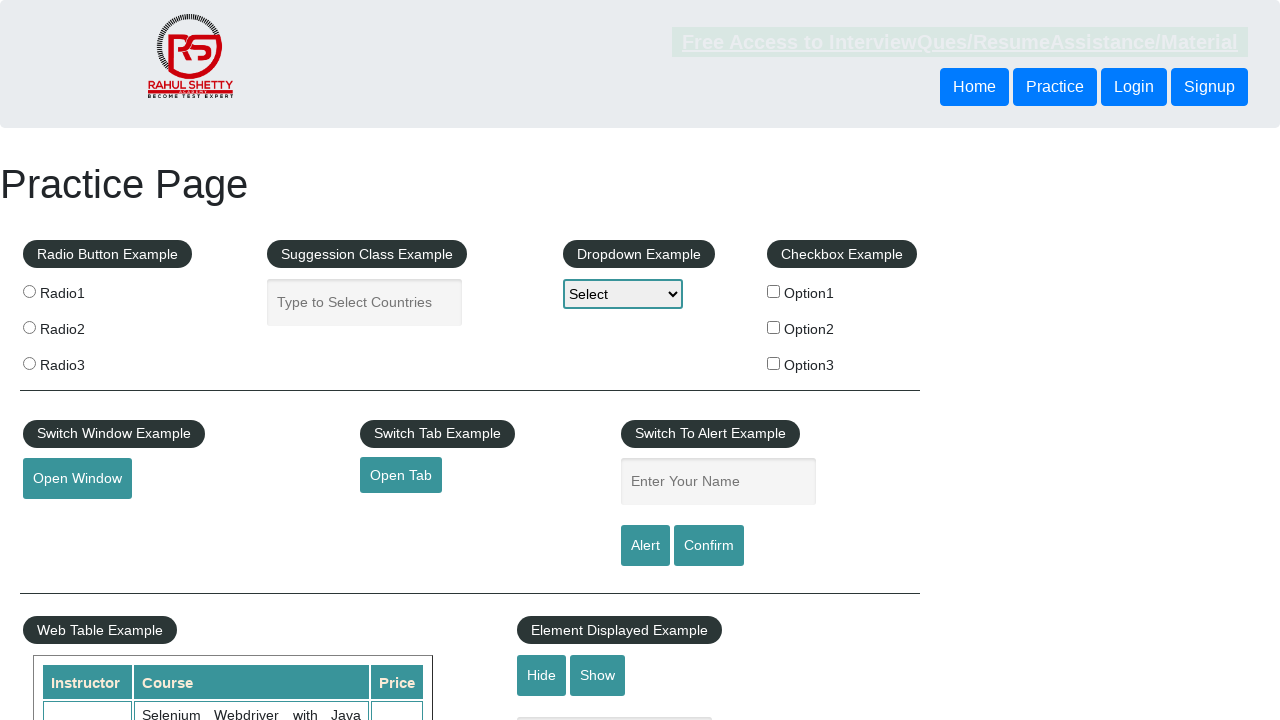

Located footer section with ID 'gf-BIG'
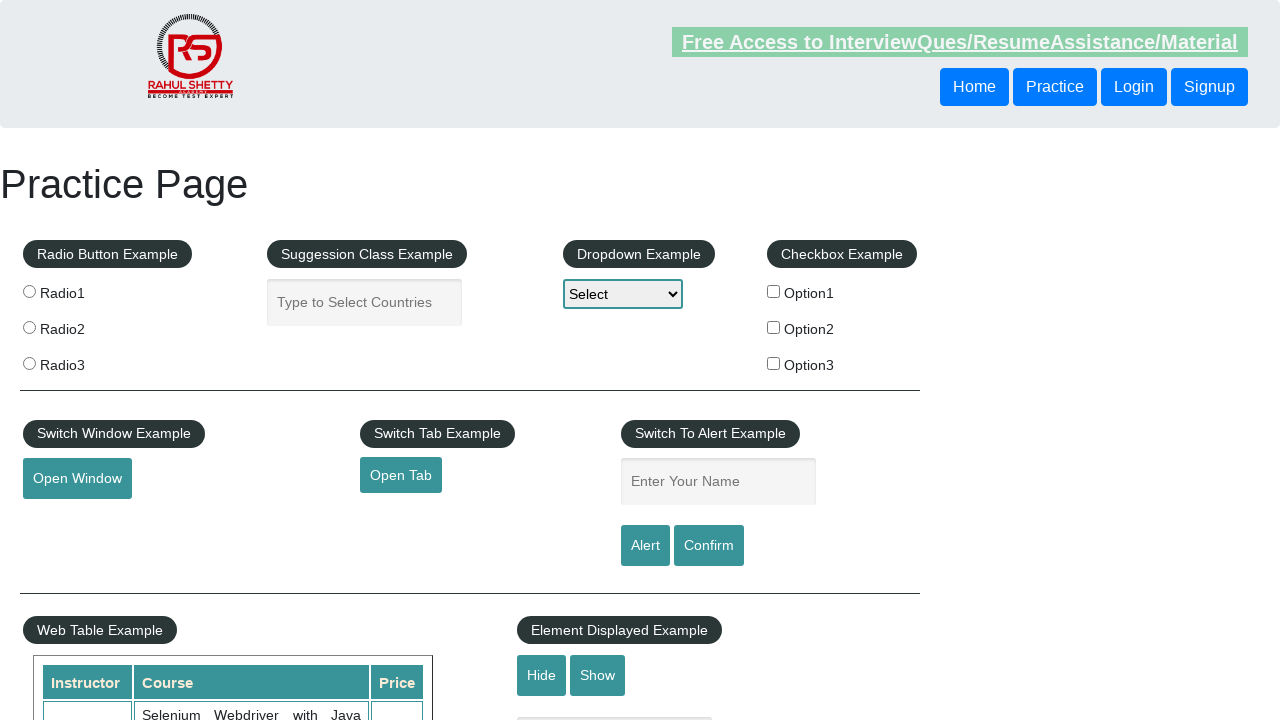

Located first column in footer table
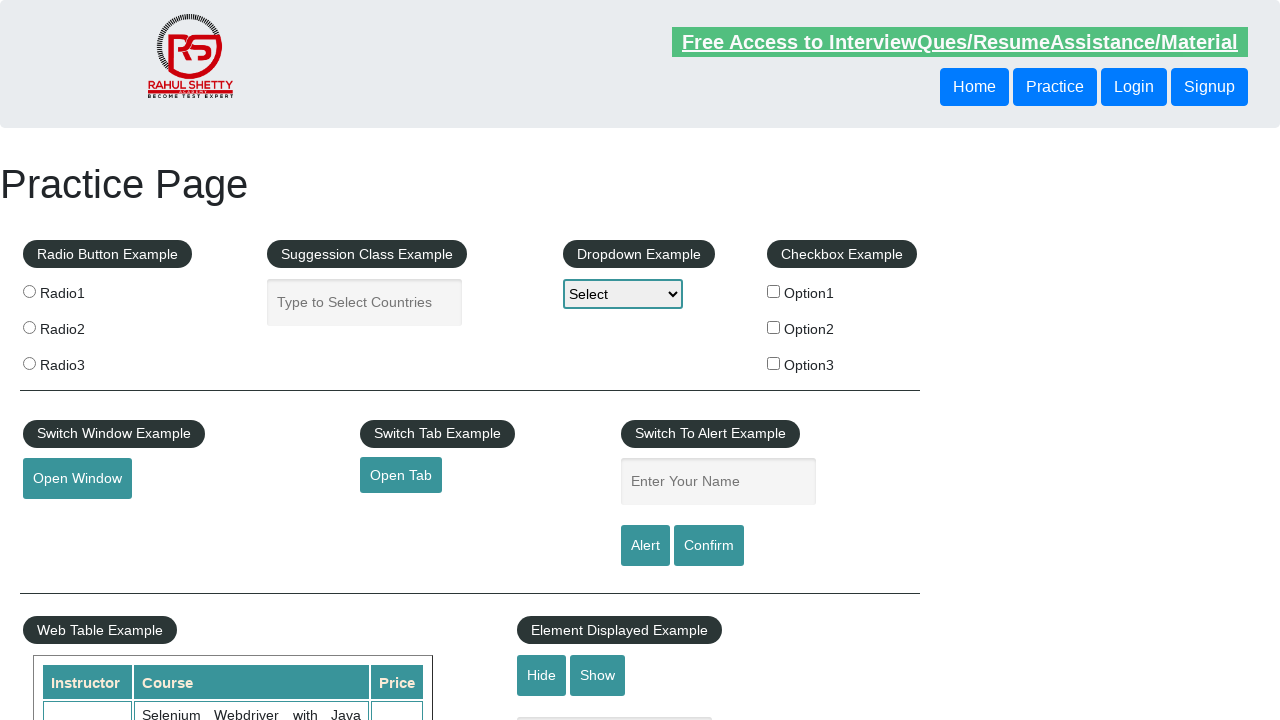

Retrieved all 0 links from first footer column
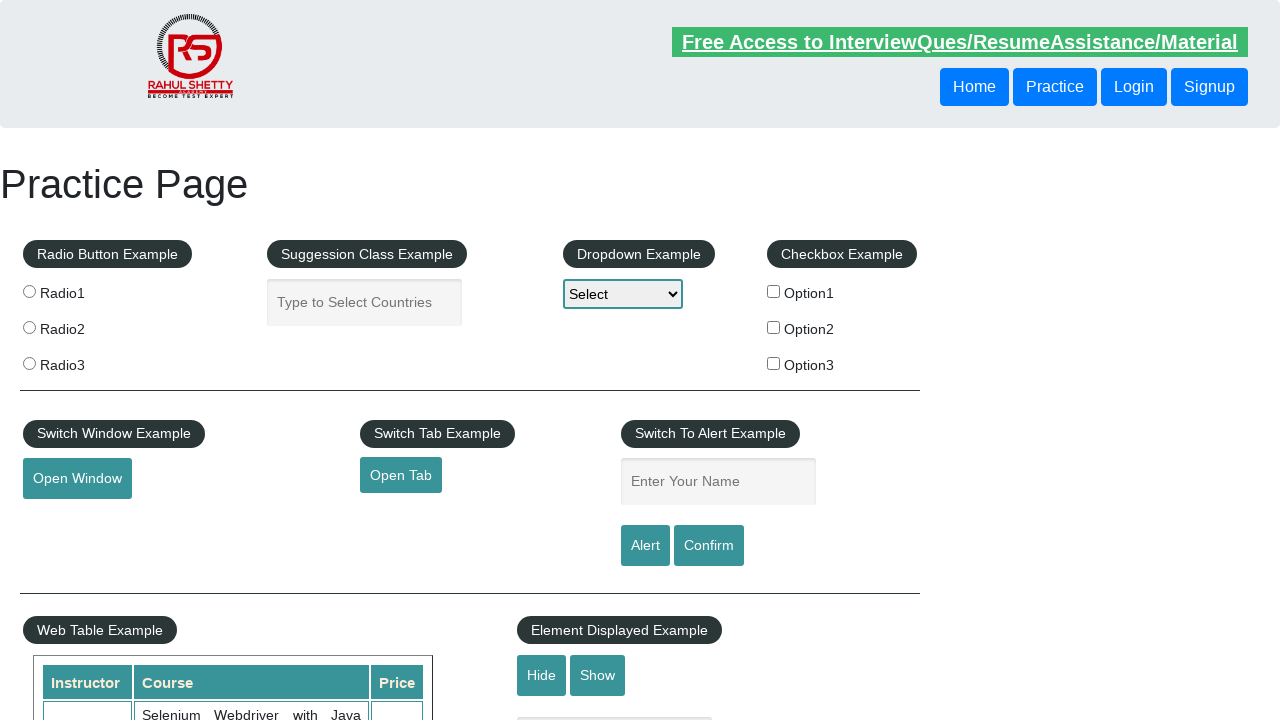

Retrieved all 1 open pages/tabs from context
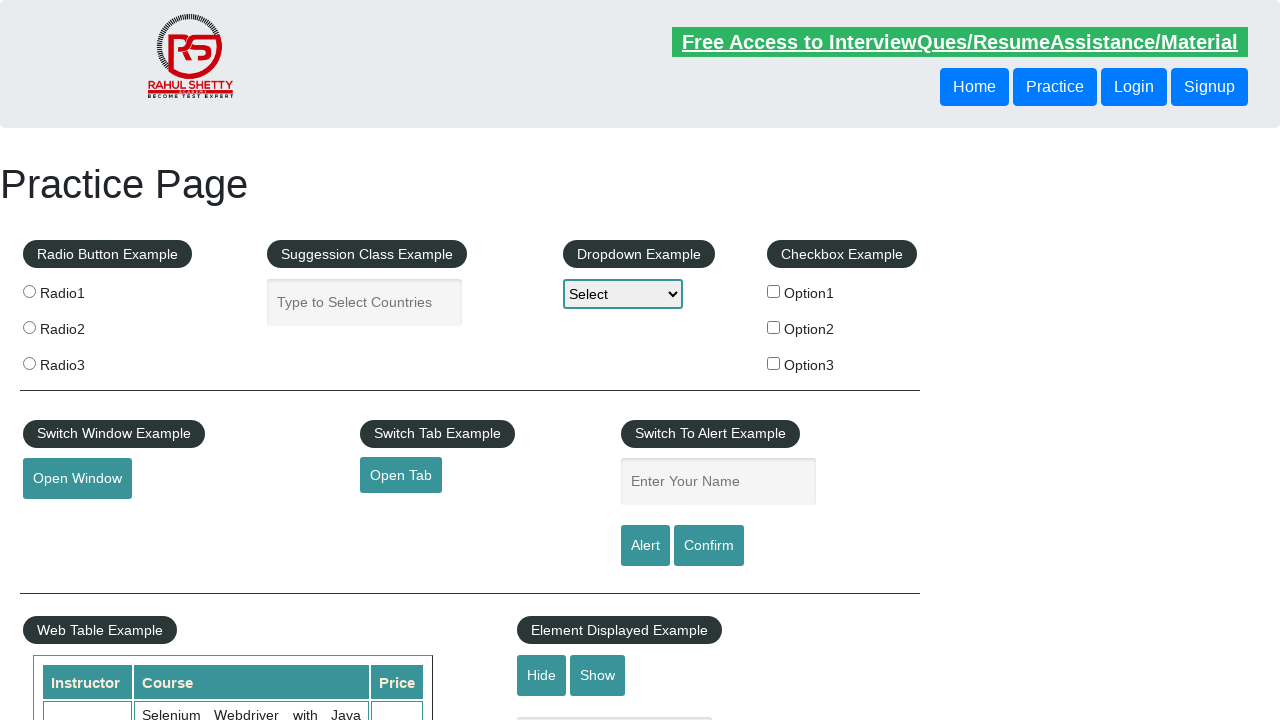

Switched to tab with title: 'Practice Page'
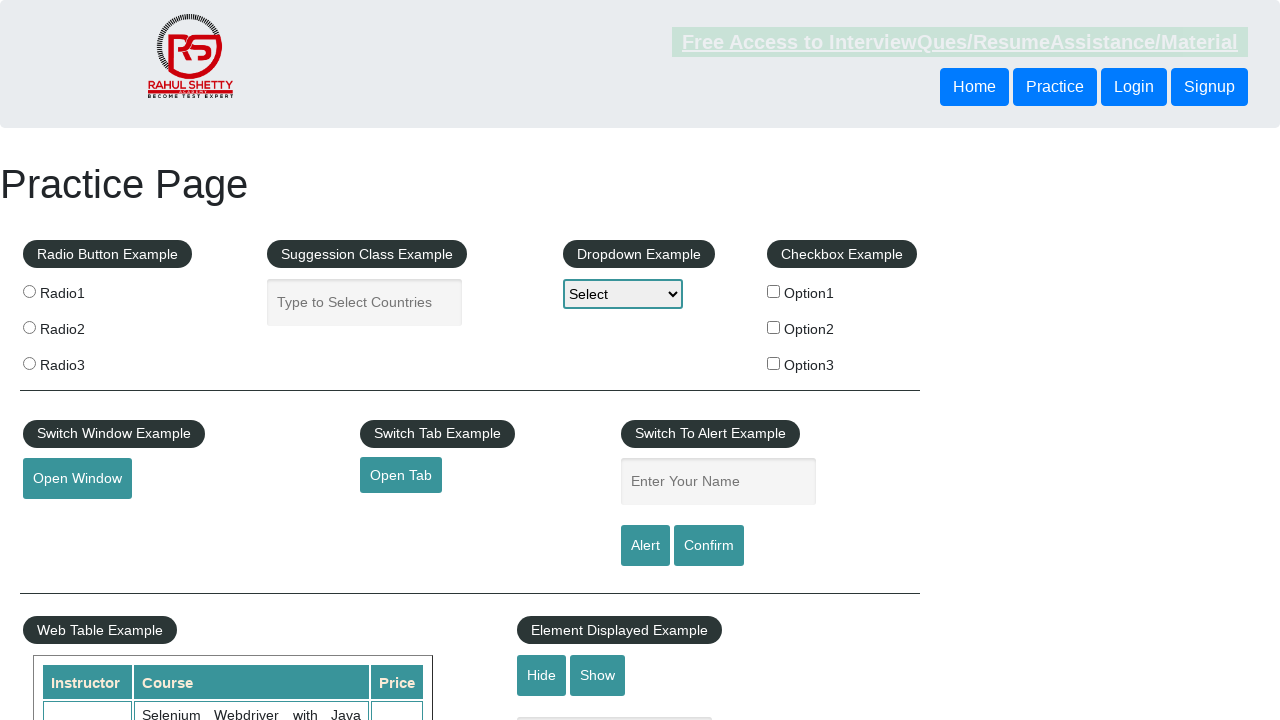

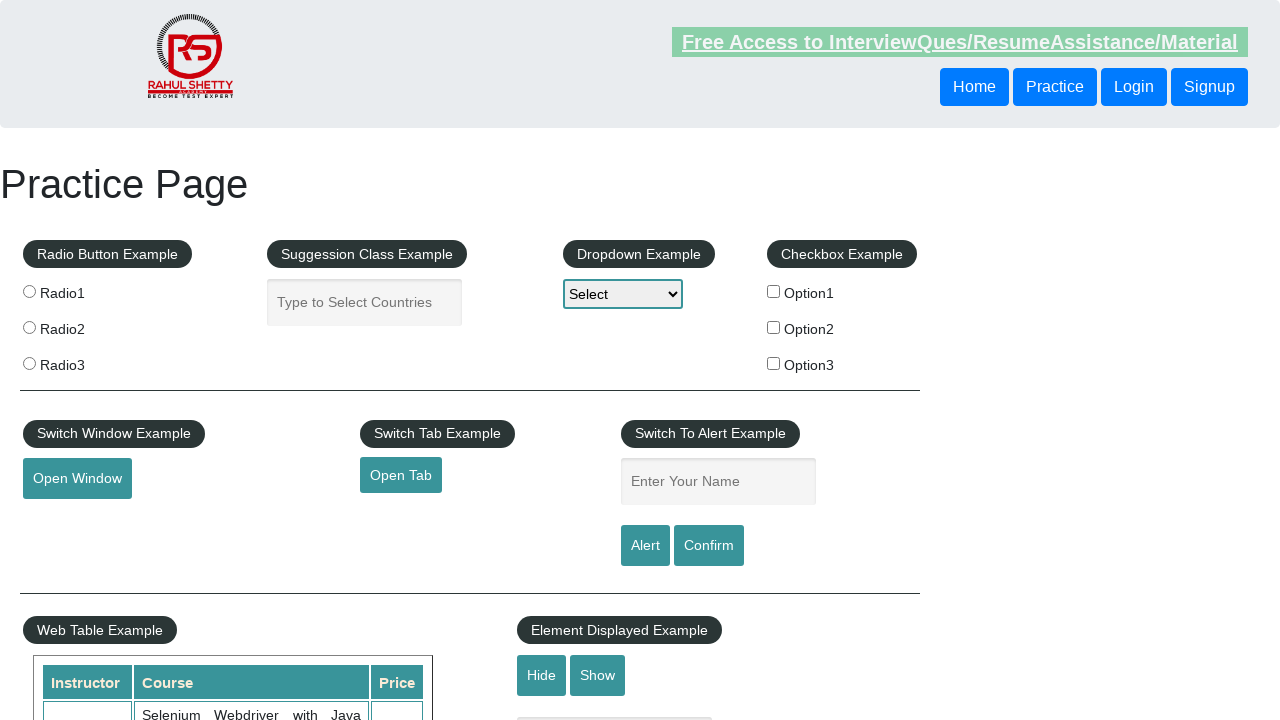